Tests adding an element on Herokuapp by clicking the Add Element button and verifying the new element appears

Starting URL: https://the-internet.herokuapp.com/

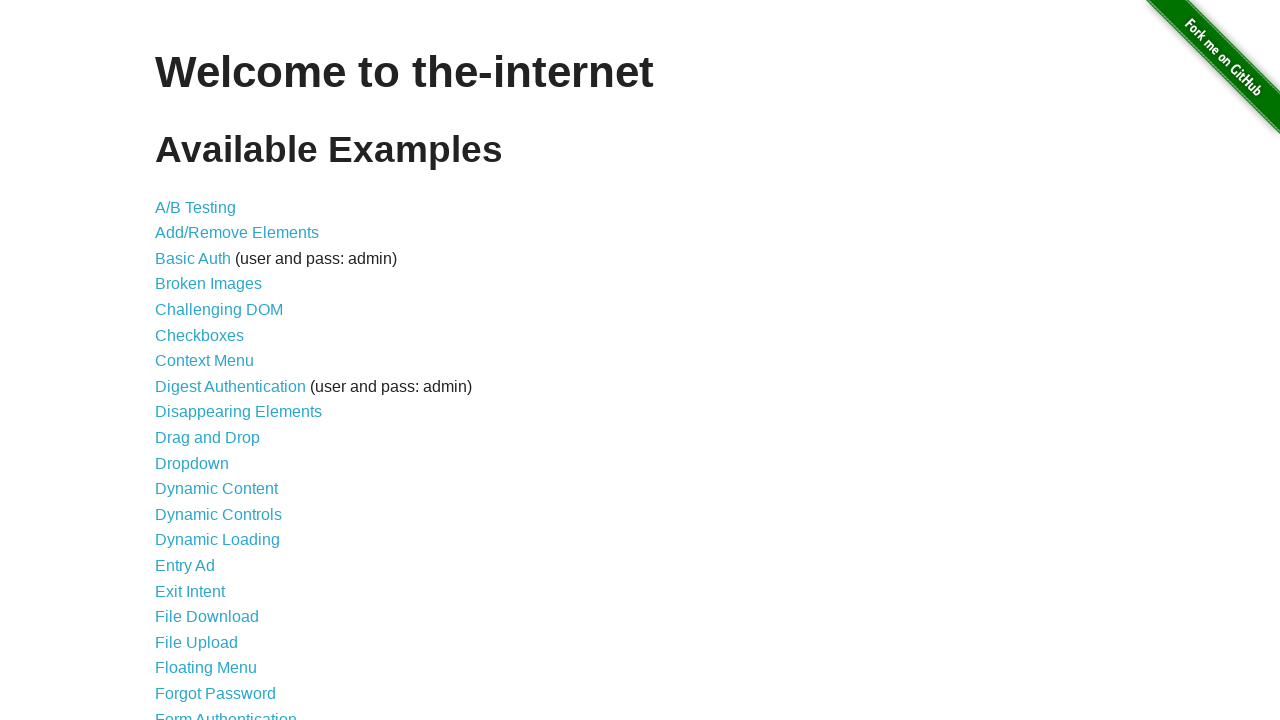

Clicked on Add/Remove Elements link at (237, 233) on a[href='/add_remove_elements/']
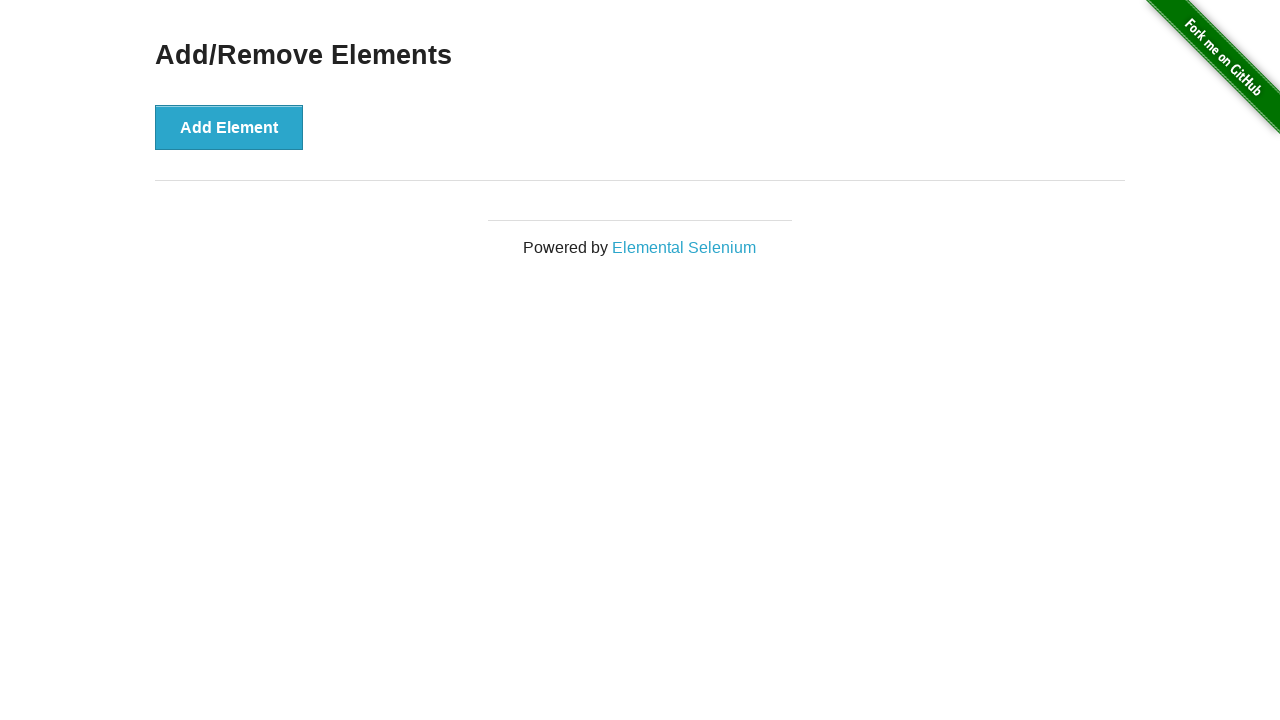

Clicked Add Element button at (229, 127) on button[onclick='addElement()']
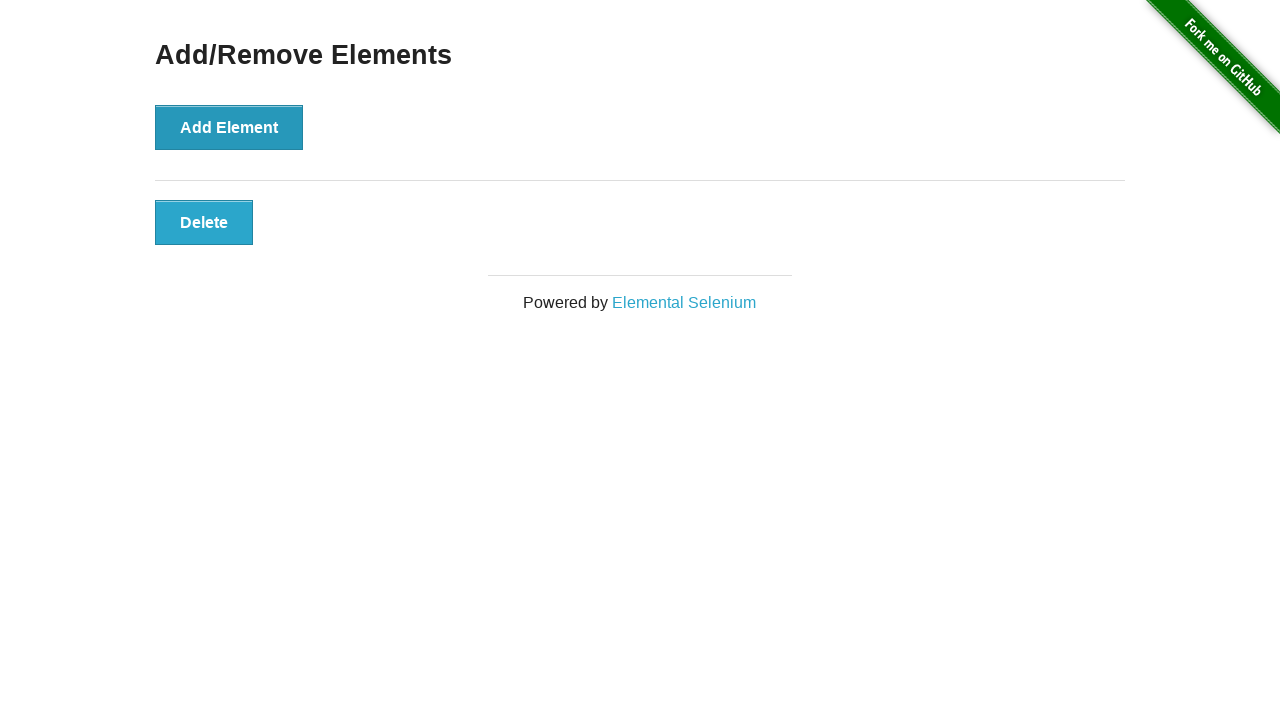

Verified the added element is displayed
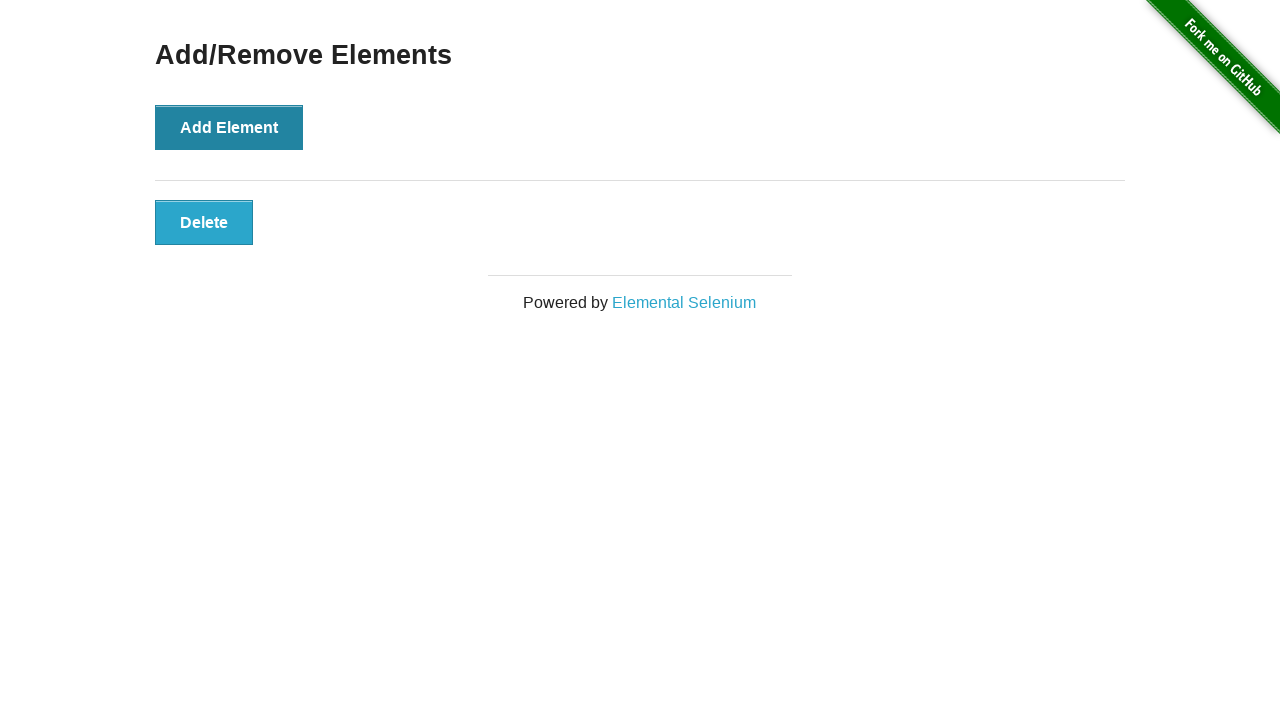

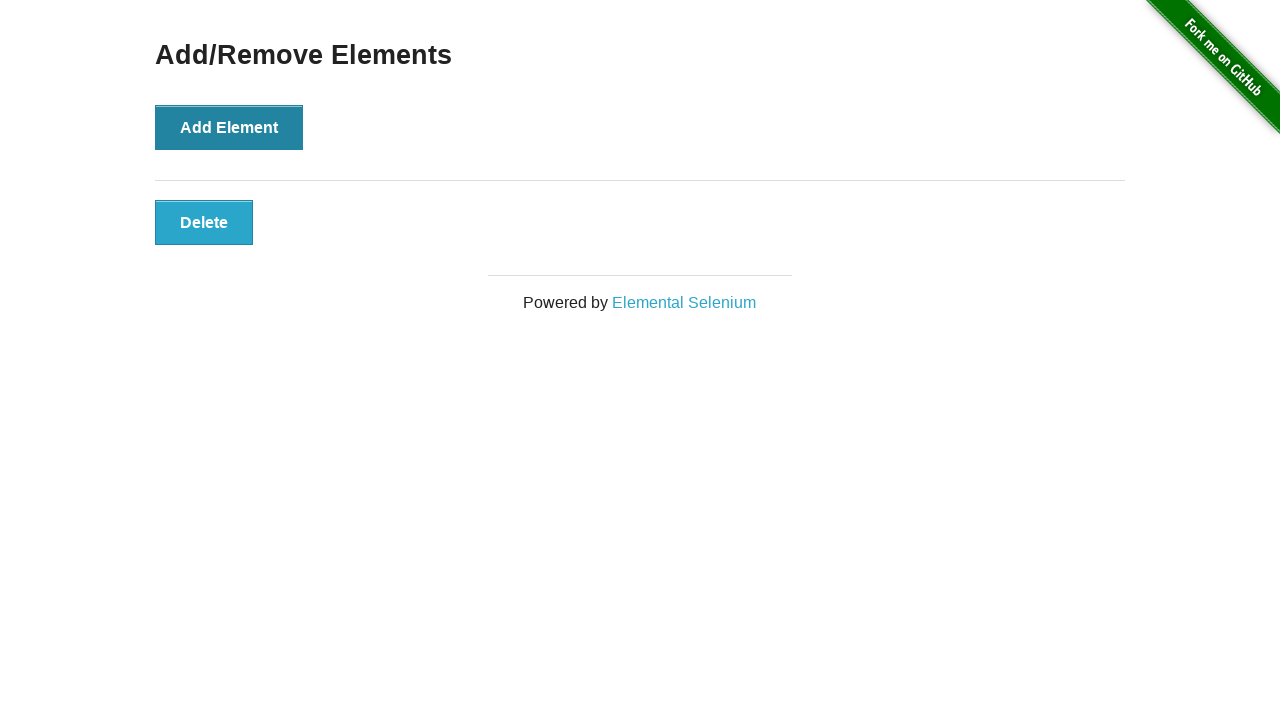